Tests handling a JavaScript confirm dialog by clicking OK and verifying the confirmation message is displayed.

Starting URL: https://www.lambdatest.com/selenium-playground/javascript-alert-box-demo

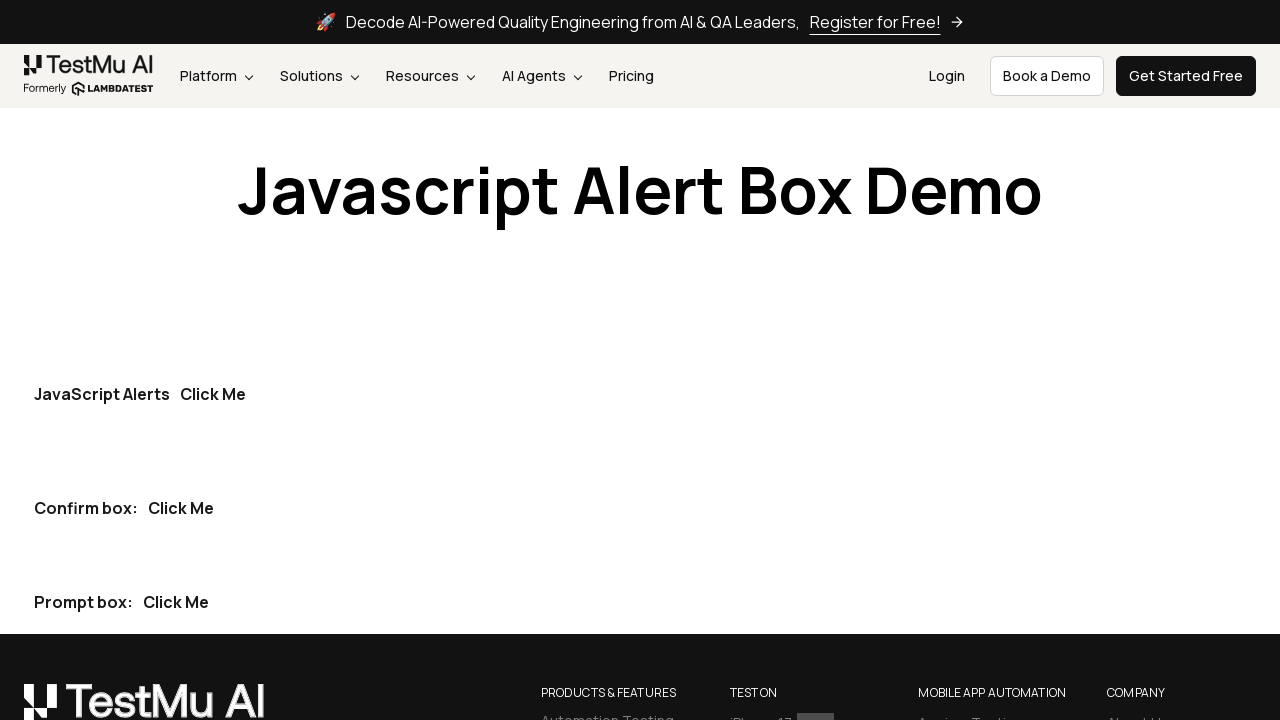

Set up dialog handler to accept confirm dialogs
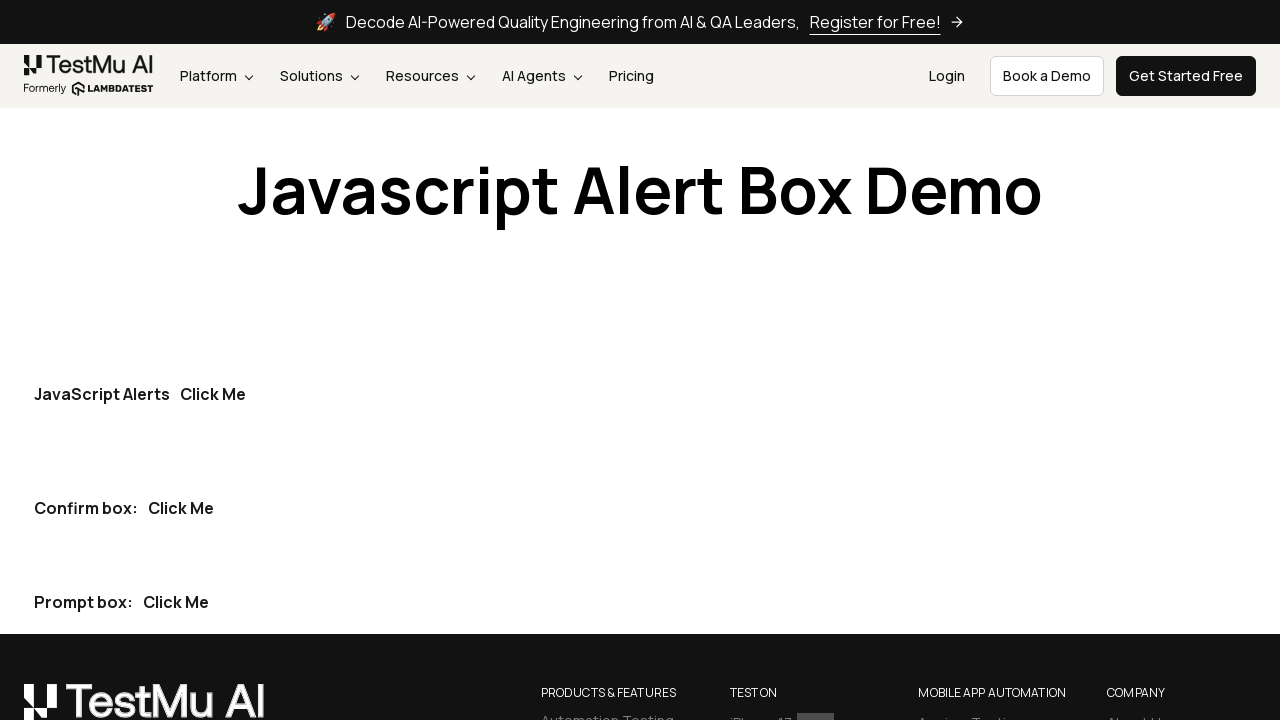

Clicked button to trigger JavaScript confirm dialog at (181, 508) on p[class='text-gray-900 text-size-16 mt-10 text-black font-bold'] button[type='bu
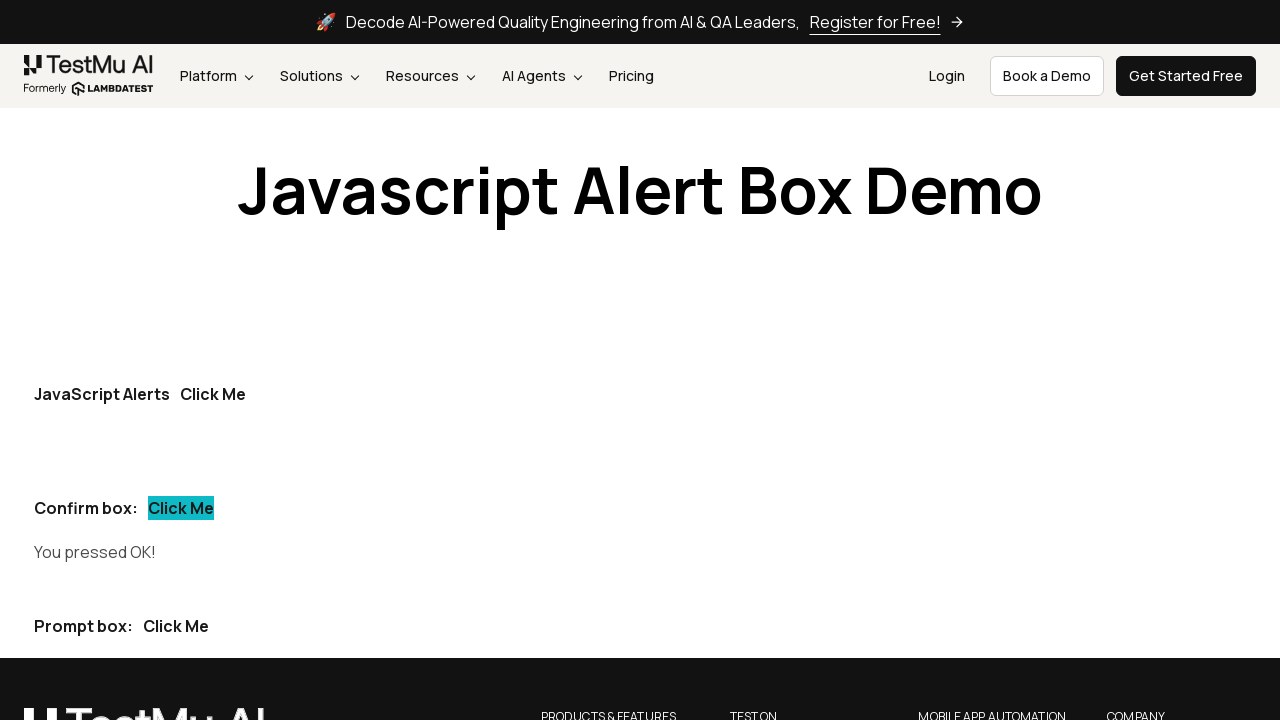

Waited for confirmation message to be displayed
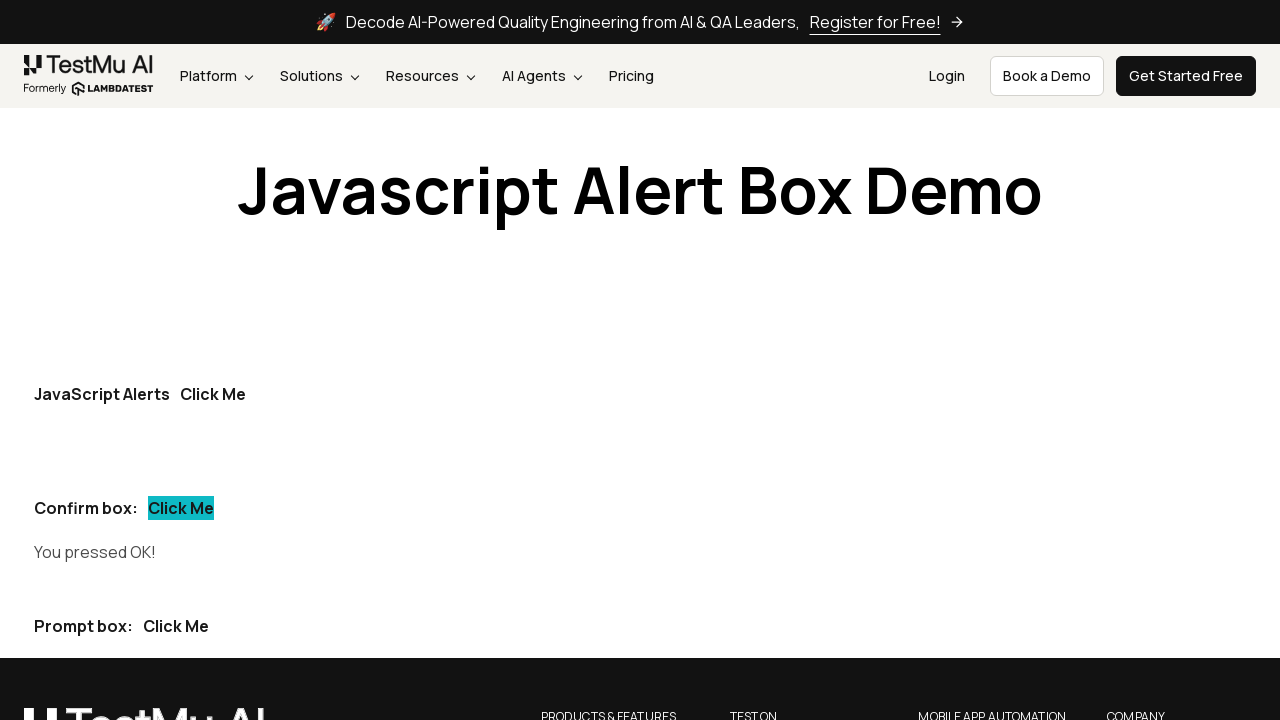

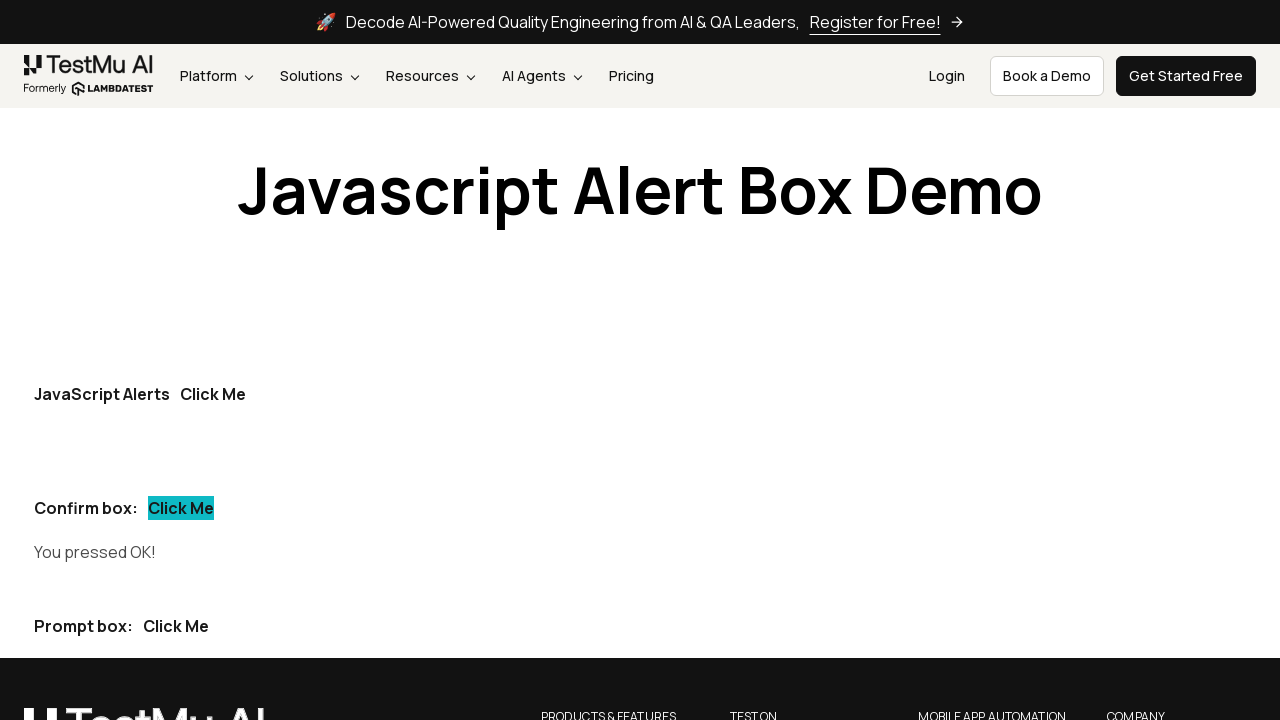